Tests radio button functionality by selecting the male radio button and verifying its checked state.

Starting URL: https://testautomationpractice.blogspot.com/

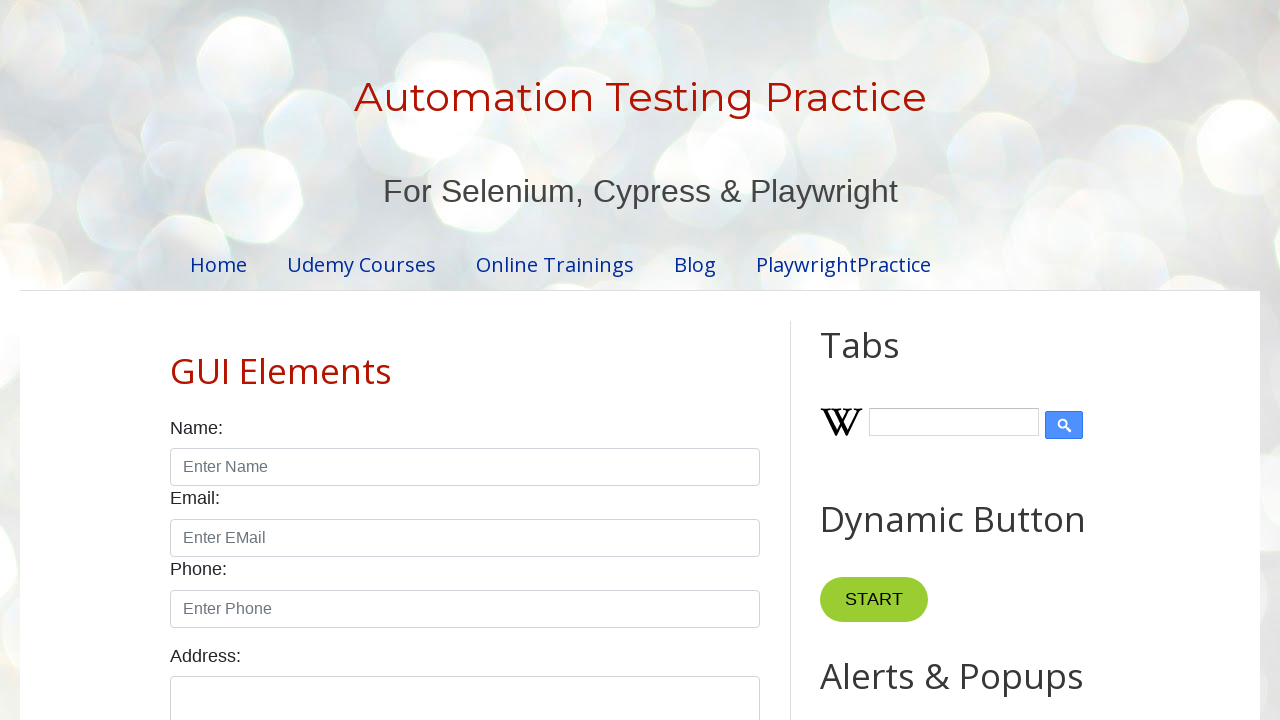

Checked the male radio button at (176, 360) on xpath=//input[@id='male']
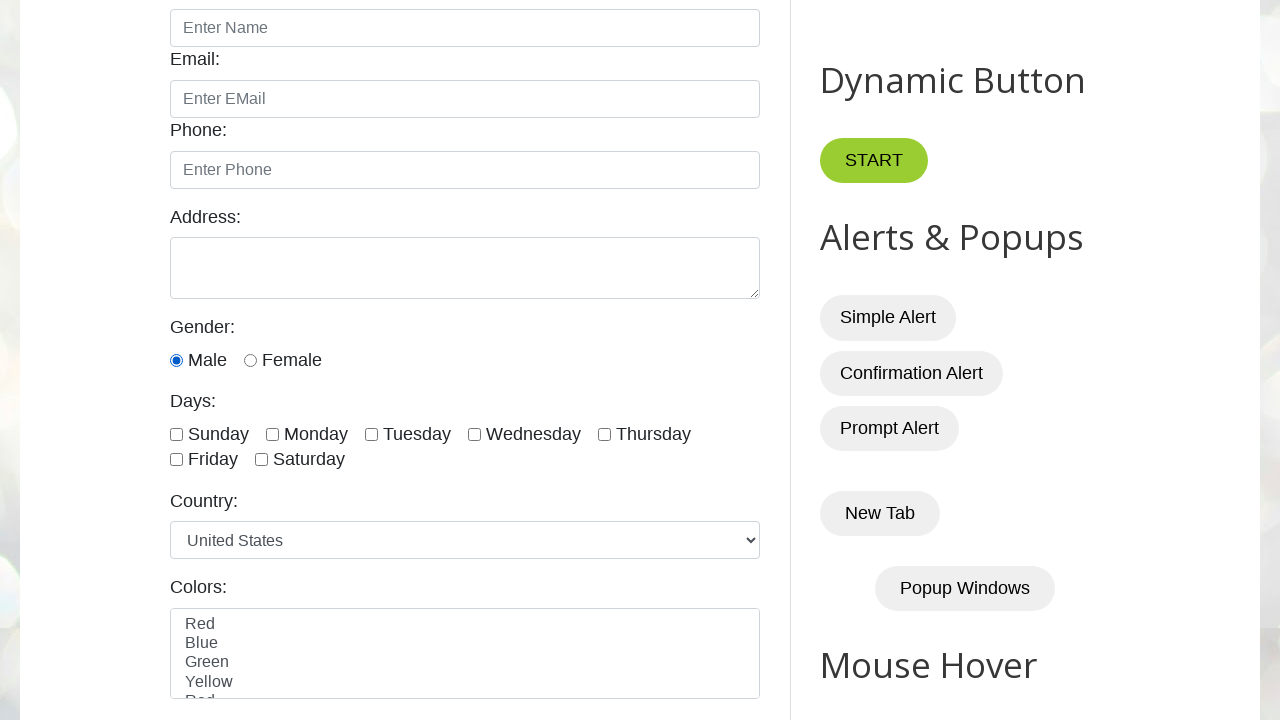

Verified that the male radio button is checked
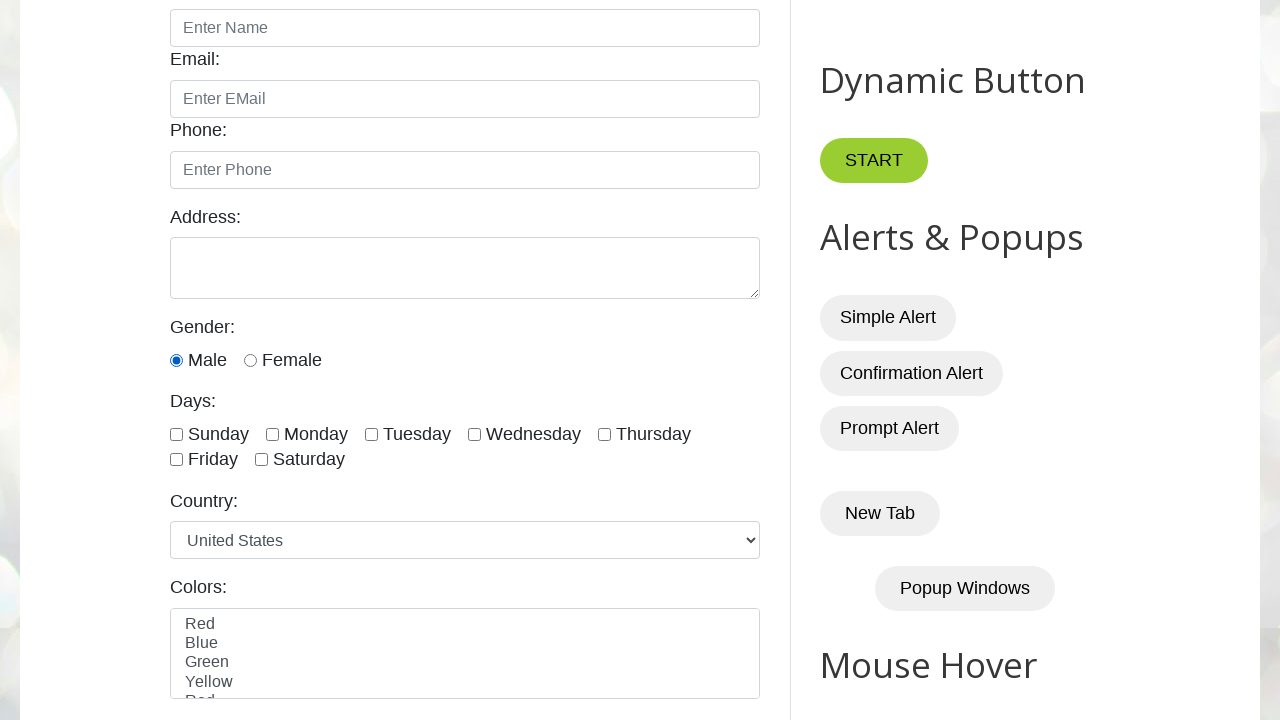

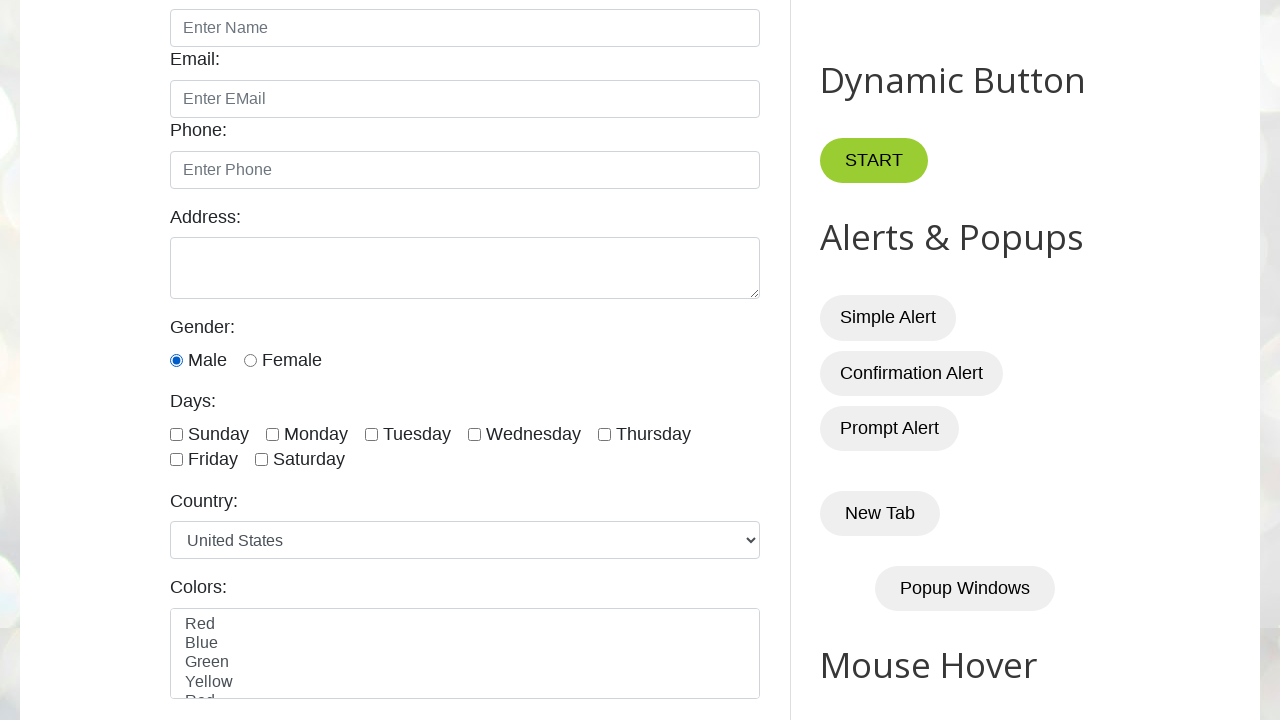